Clicks the login button and verifies that the URL changes to include /login path

Starting URL: https://vue-demo.daniel-avellaneda.com

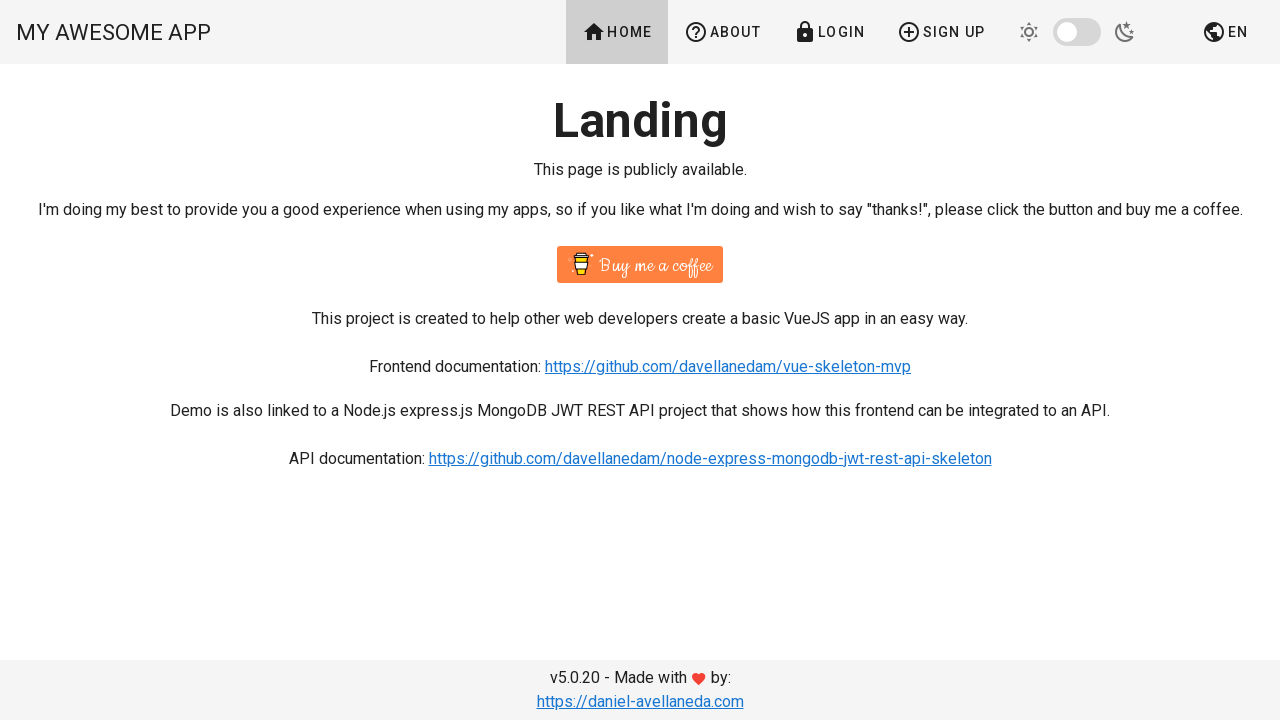

Login button became visible
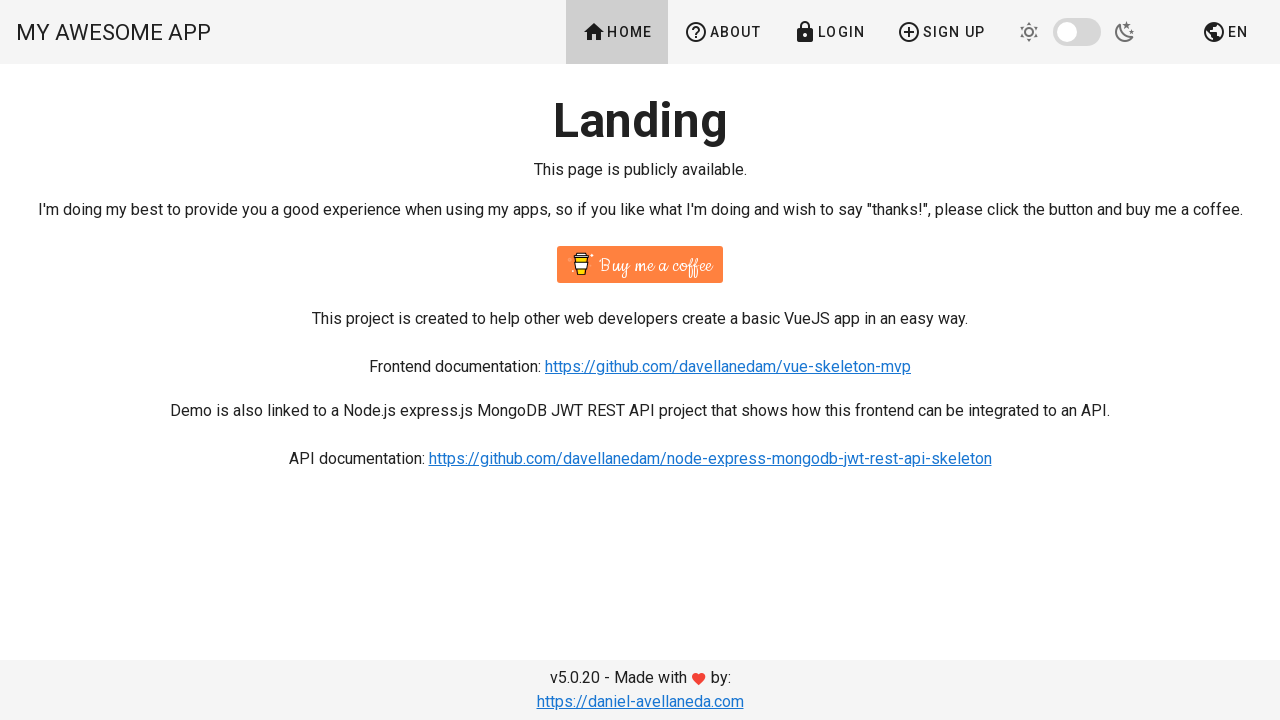

Clicked the Login button at (829, 32) on text=Login
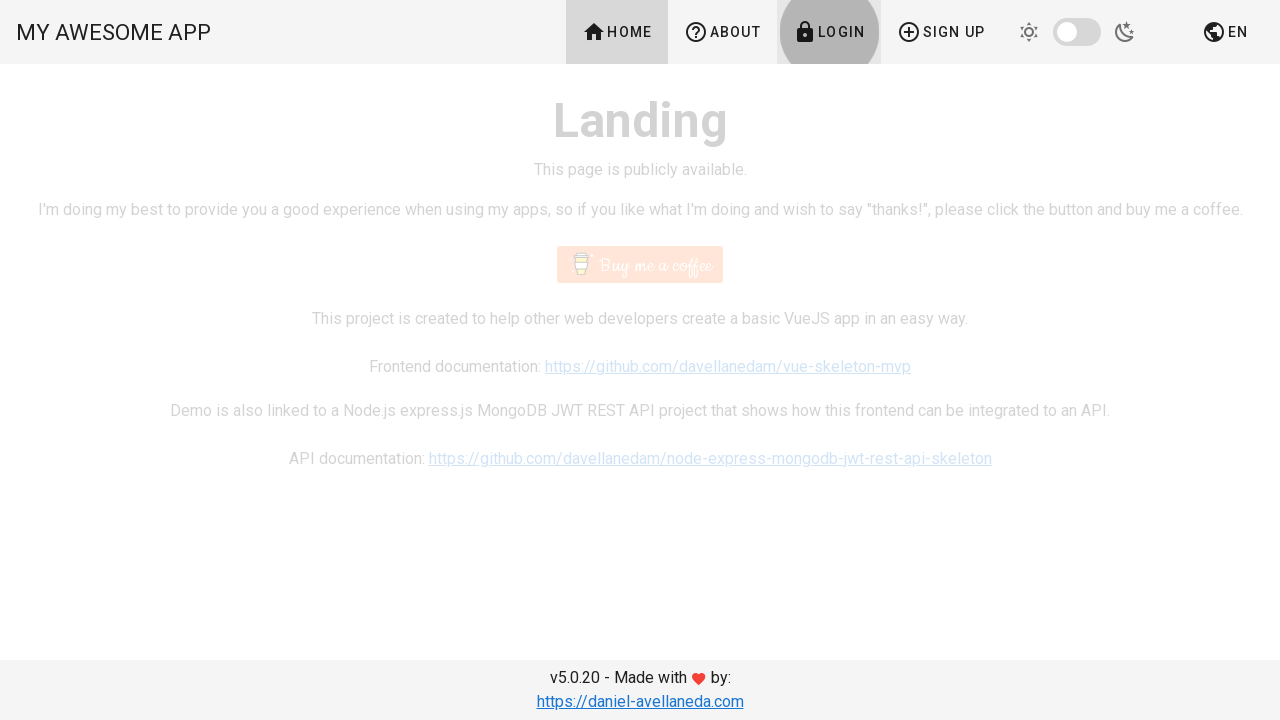

URL changed to include /login path
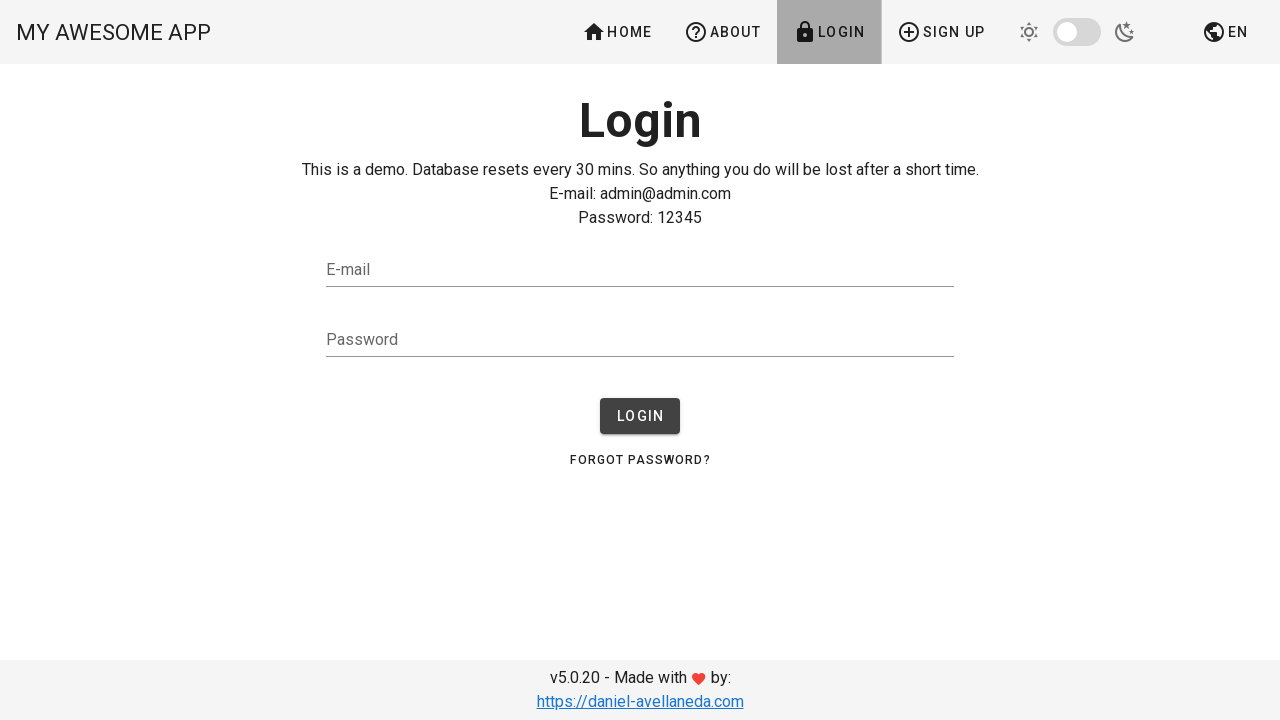

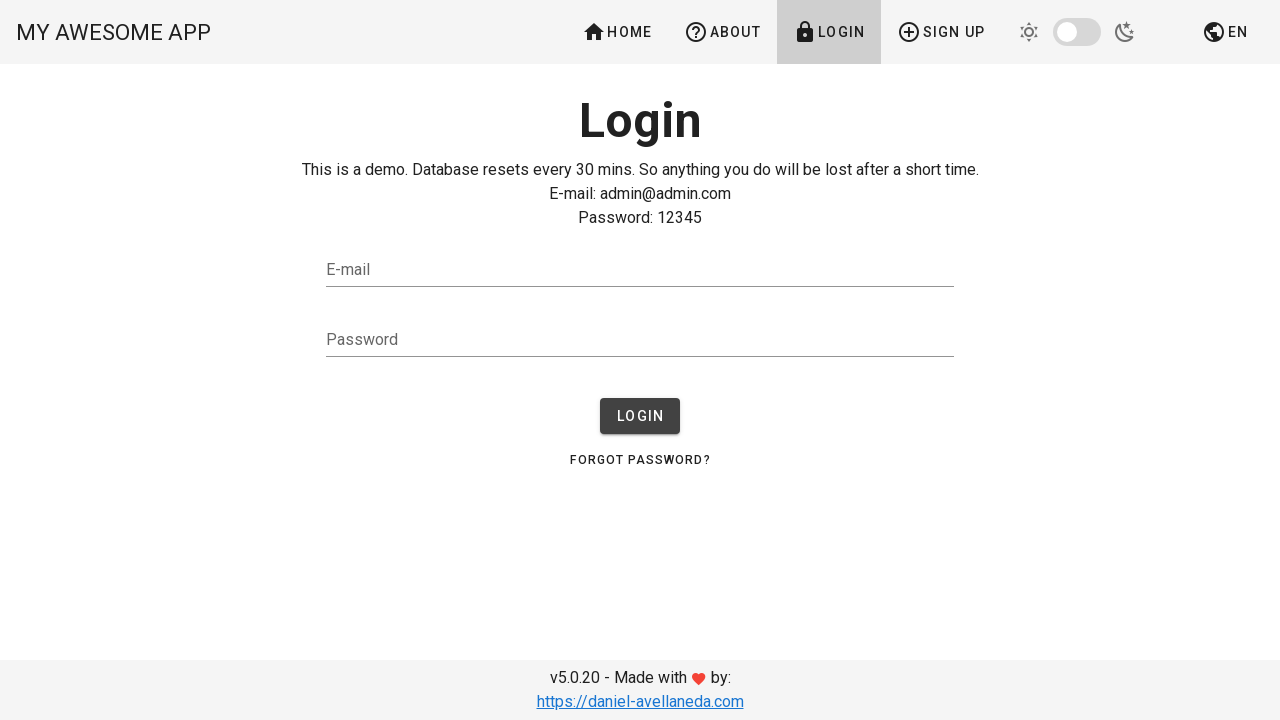